Tests form submission by calculating a mathematical value to find and click a link, then filling out a multi-field form with personal information (first name, last name, city, country) and submitting it.

Starting URL: http://suninjuly.github.io/find_link_text

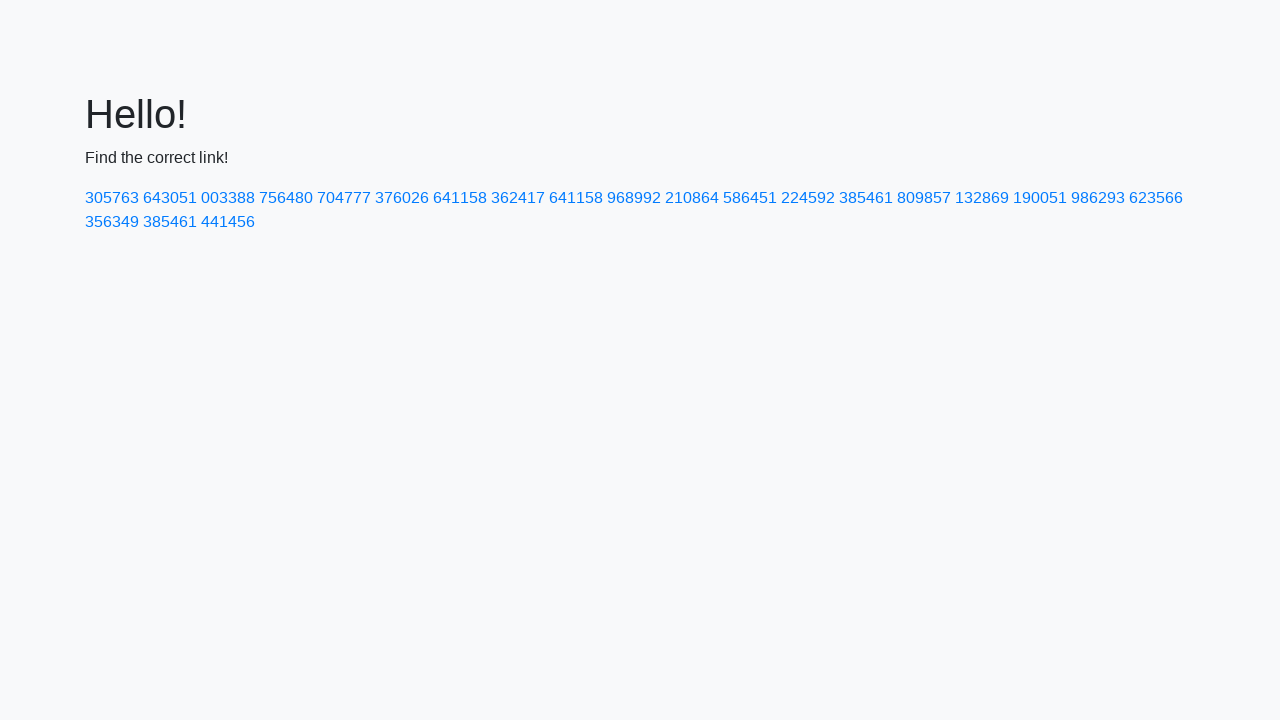

Calculated link text value: 224592
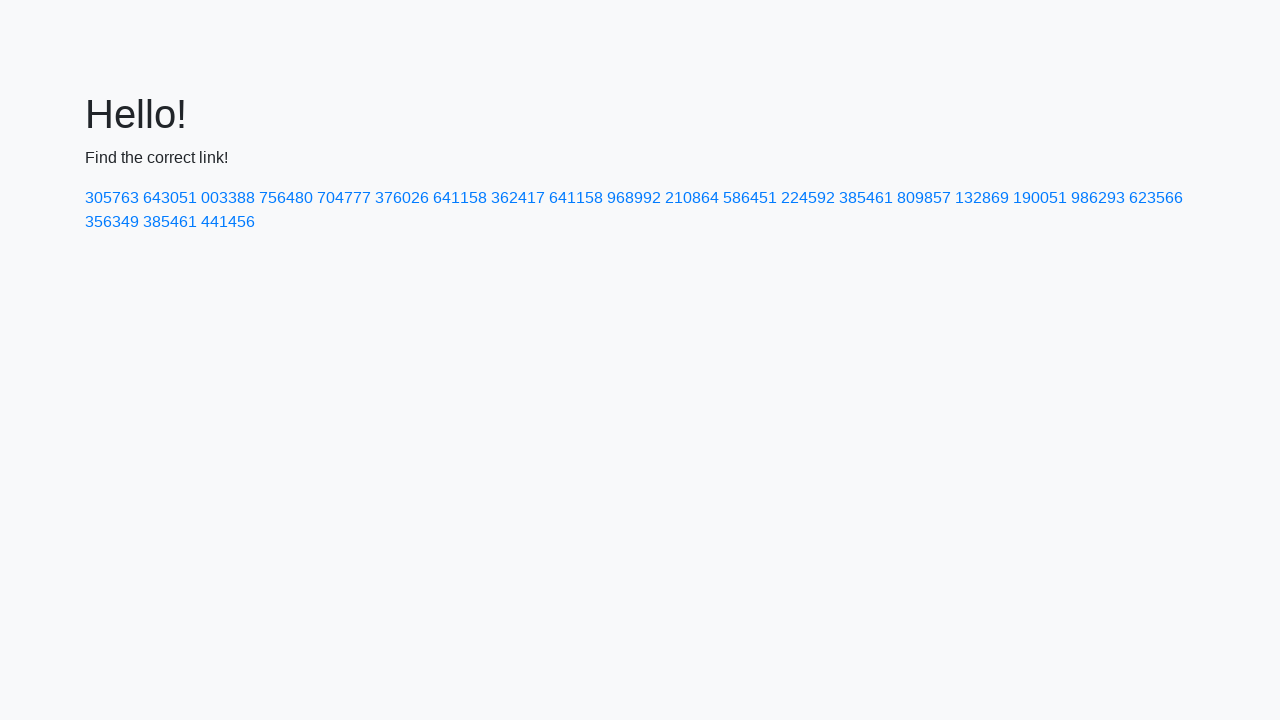

Clicked link with text '224592' at (808, 198) on a:has-text('224592')
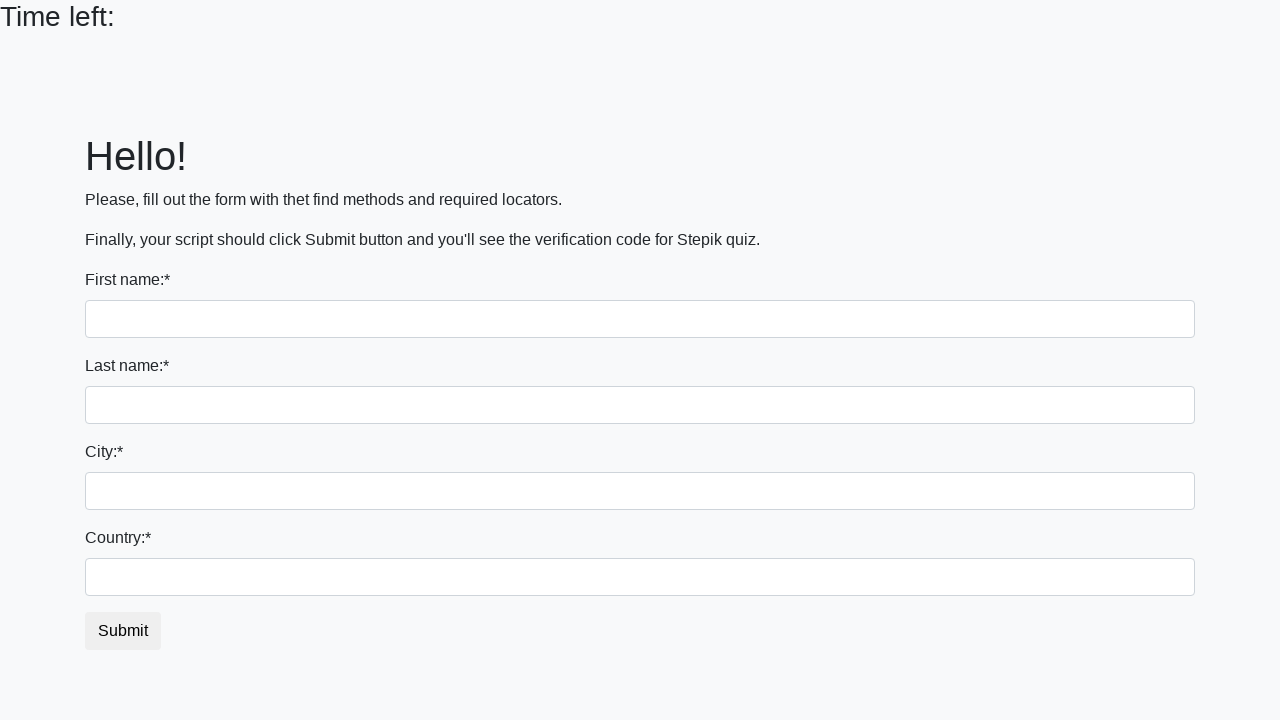

Filled first name field with 'Ivan' on input:first-of-type
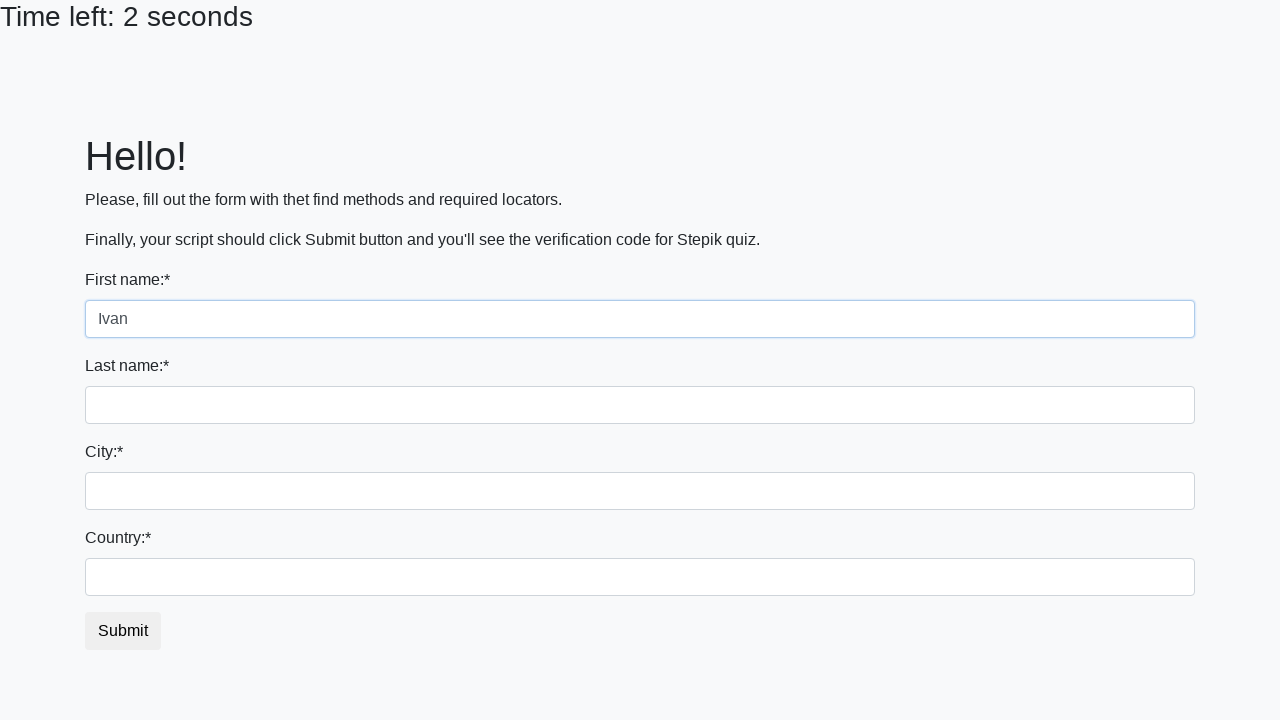

Filled last name field with 'Petrov' on input[name='last_name']
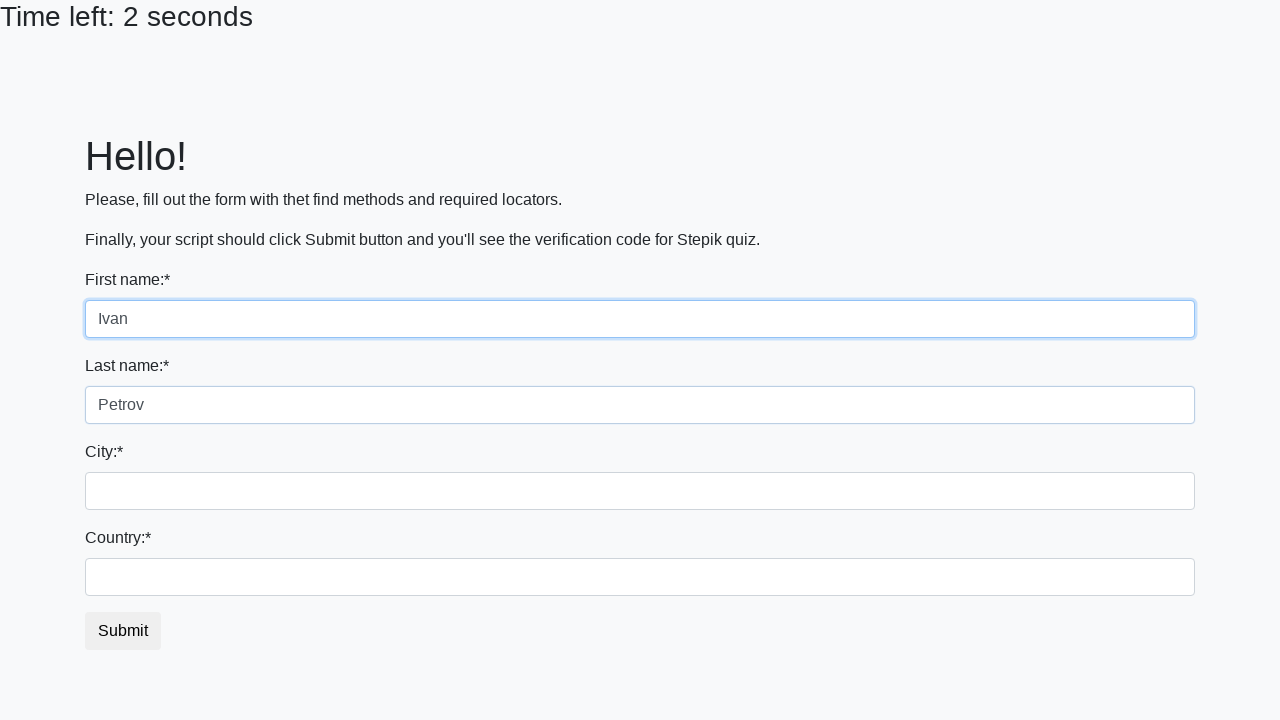

Filled city field with 'Smolensk' on .form-control.city
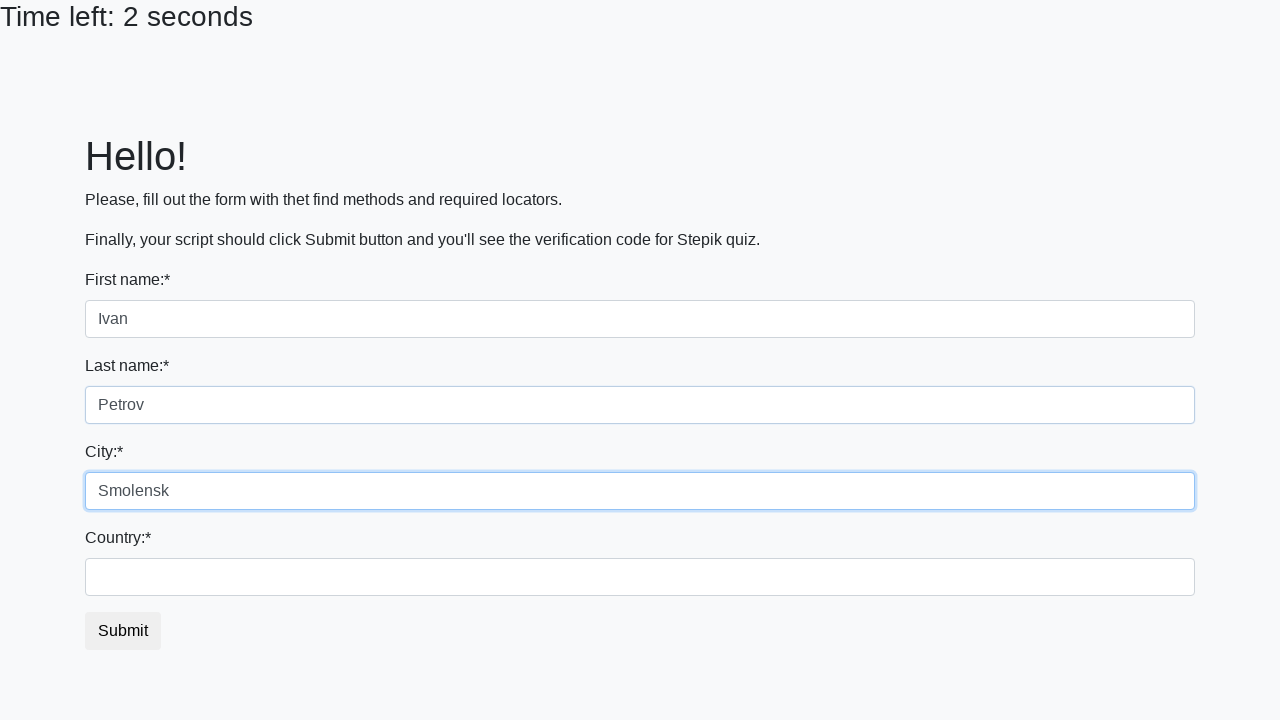

Filled country field with 'Russia' on #country
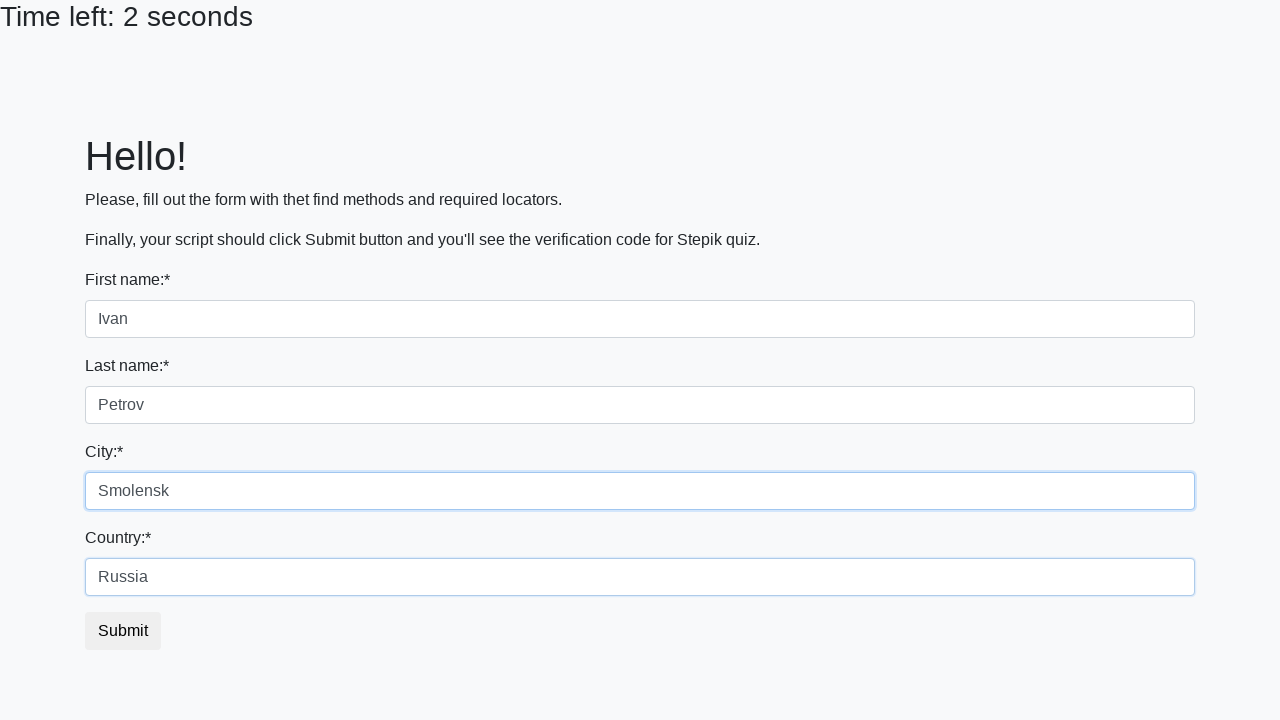

Clicked submit button to submit the form at (123, 631) on .btn.btn-default
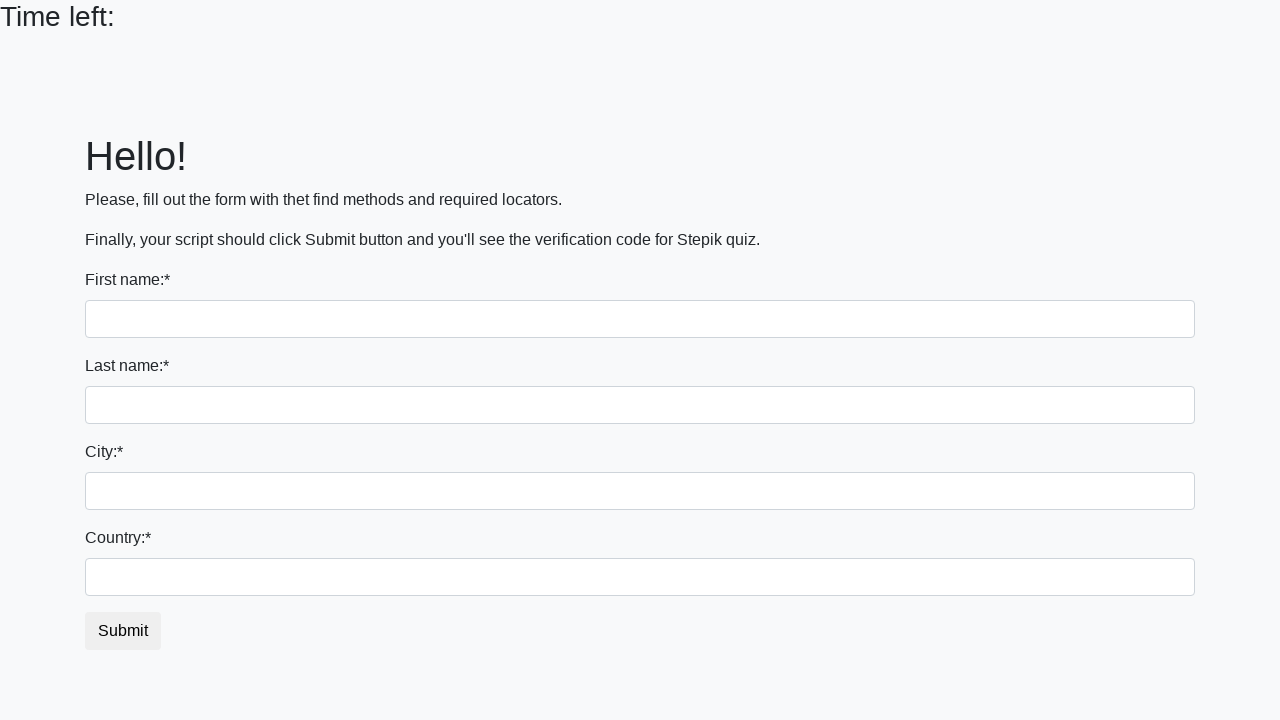

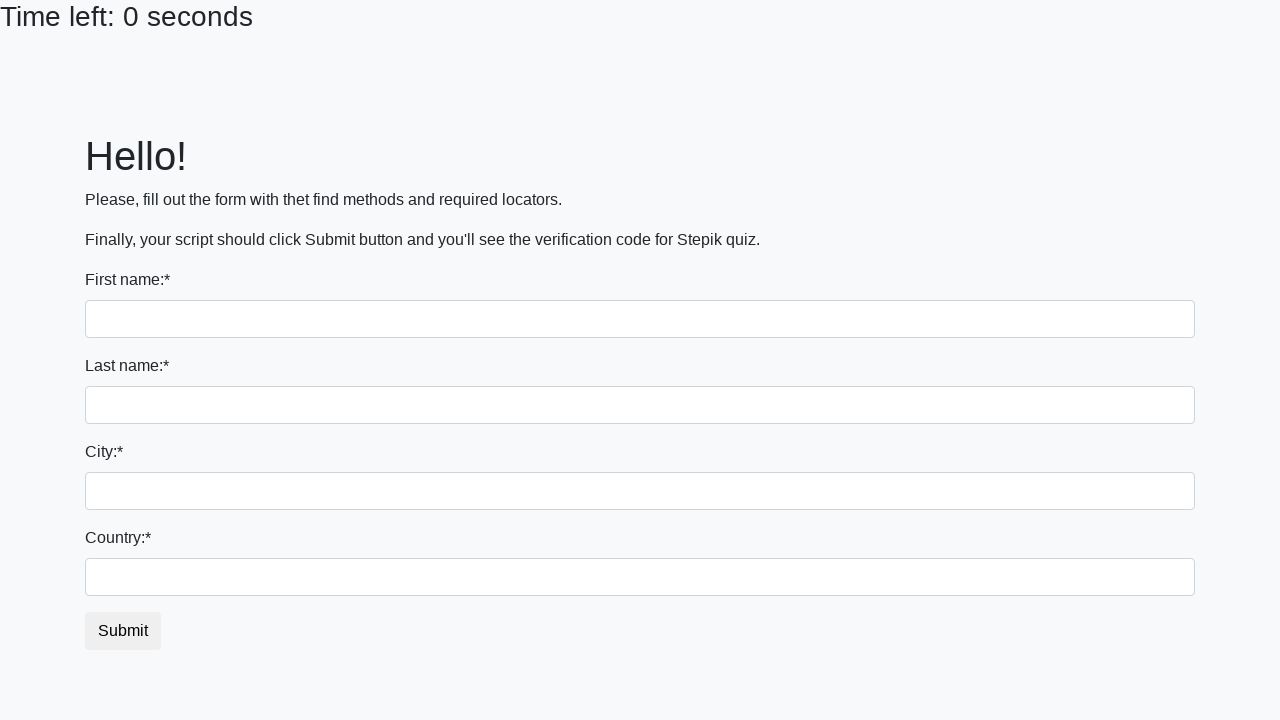